Tests checkbox and radio button interactions by clicking multiple options and verifying their checked states

Starting URL: https://jqueryui.com/resources/demos/checkboxradio/default.html

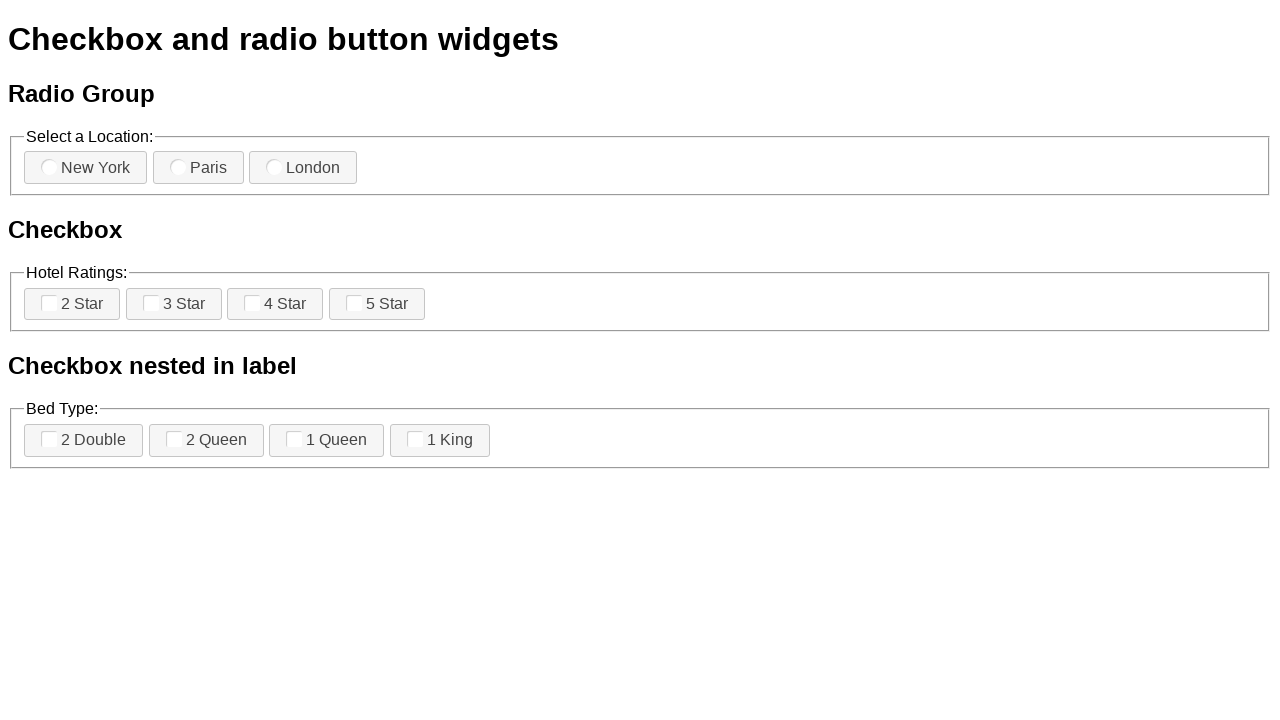

Clicked radio button option 1 at (86, 168) on [for=radio-1]
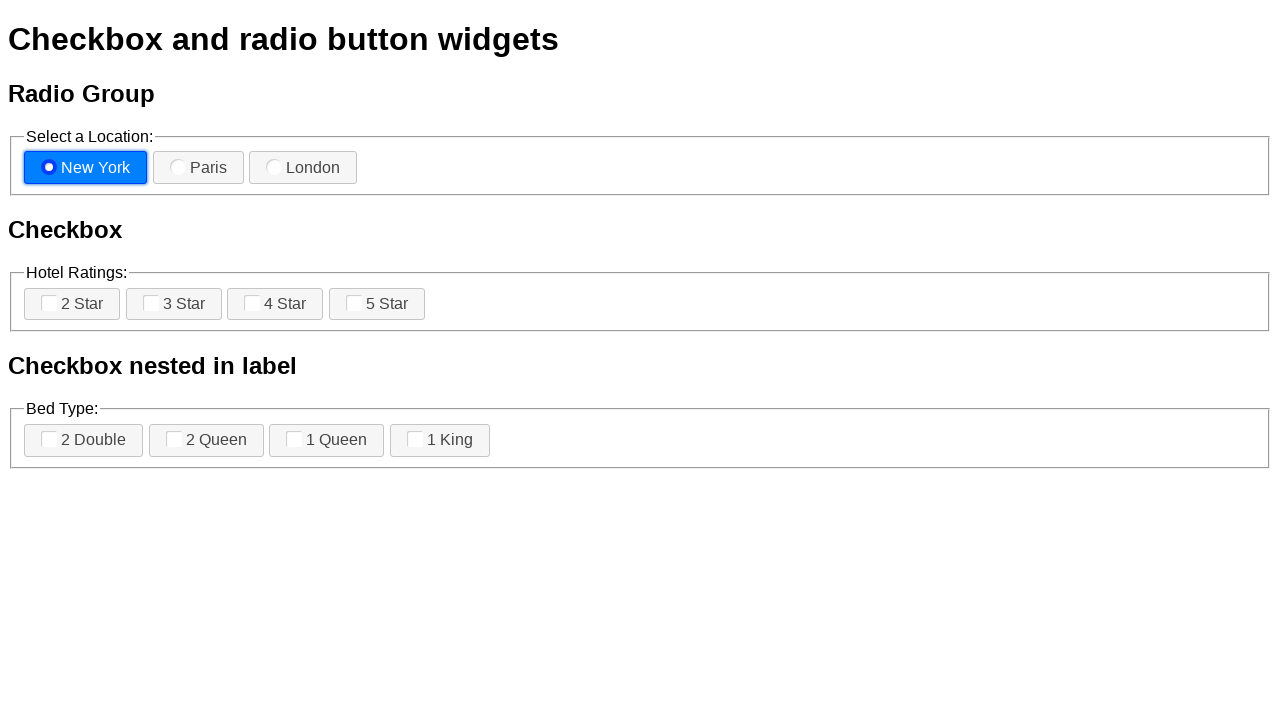

Clicked checkbox 4 at (377, 304) on [for=checkbox-4]
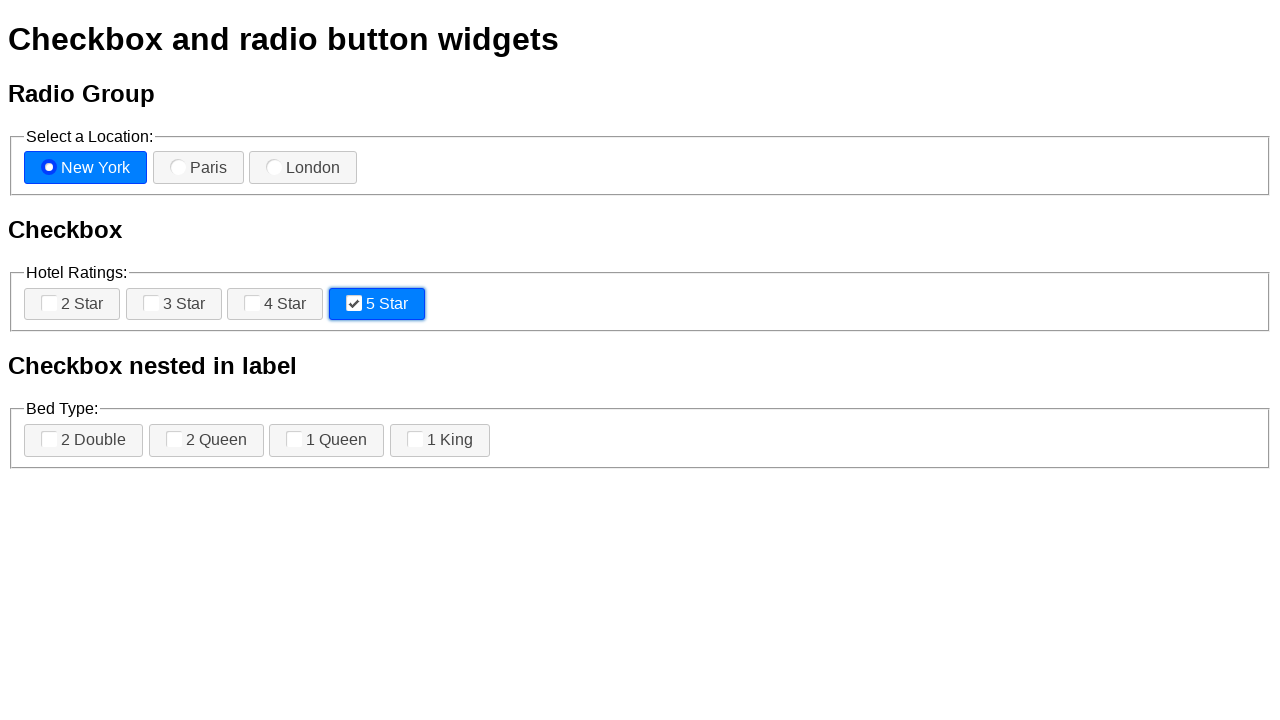

Clicked nested checkbox 3 at (327, 440) on [for=checkbox-nested-3]
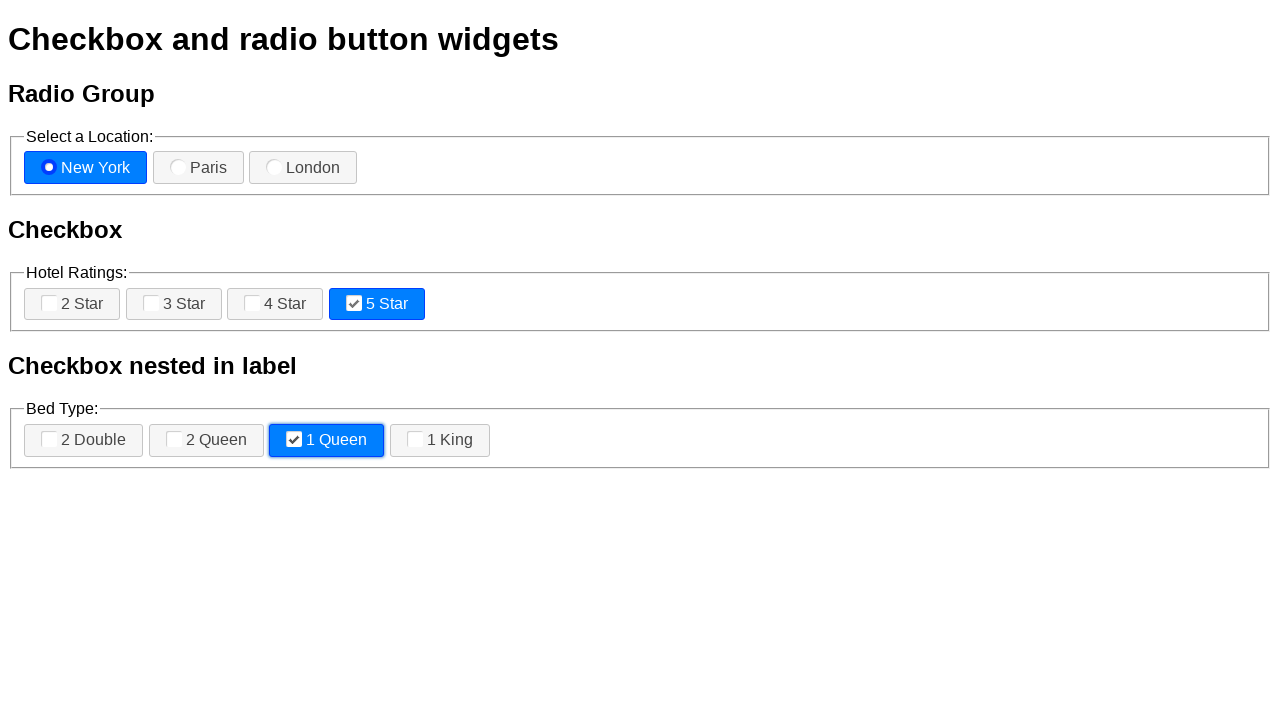

Clicked nested checkbox 4 at (440, 440) on [for=checkbox-nested-4]
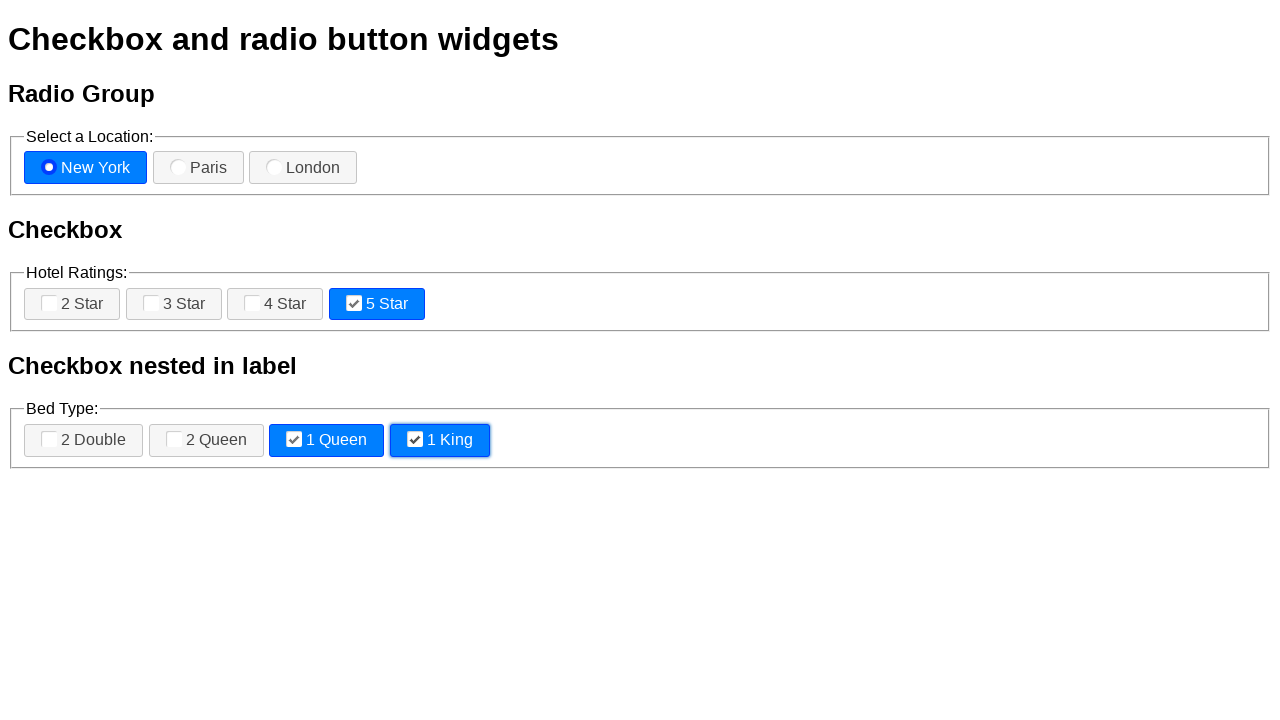

Verified radio button 1 has checked class
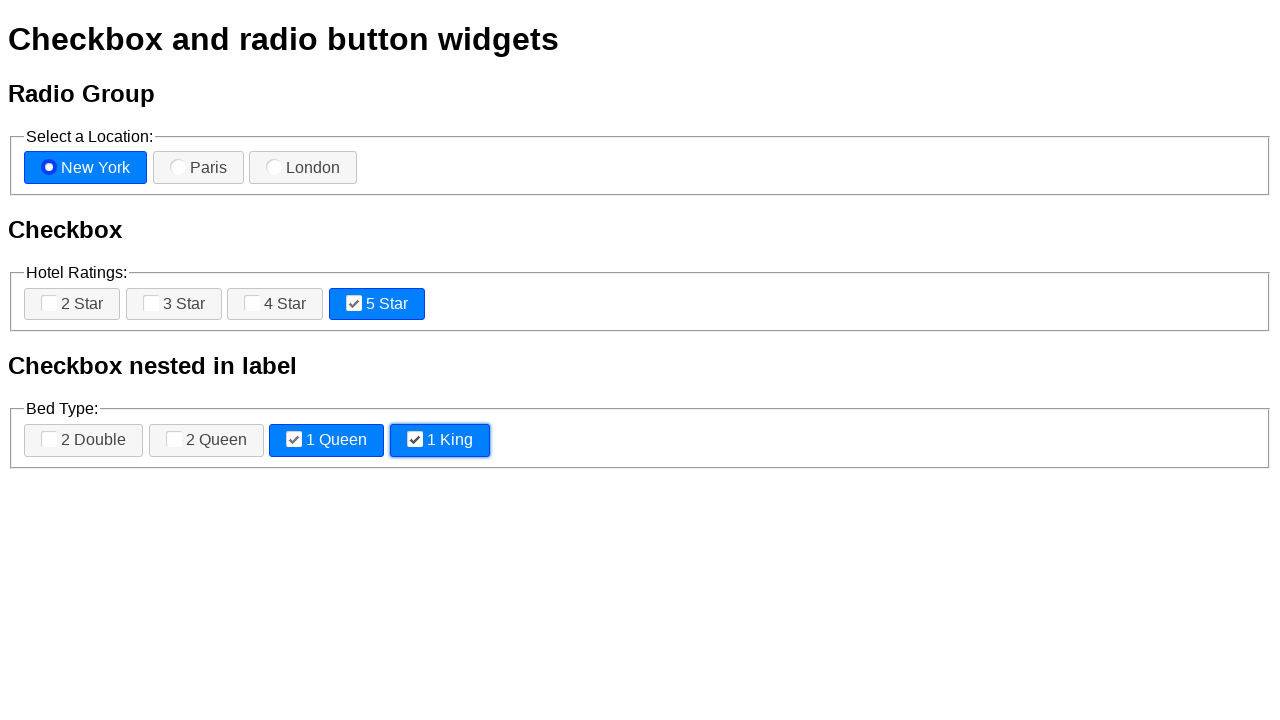

Verified checkbox 4 has checked class
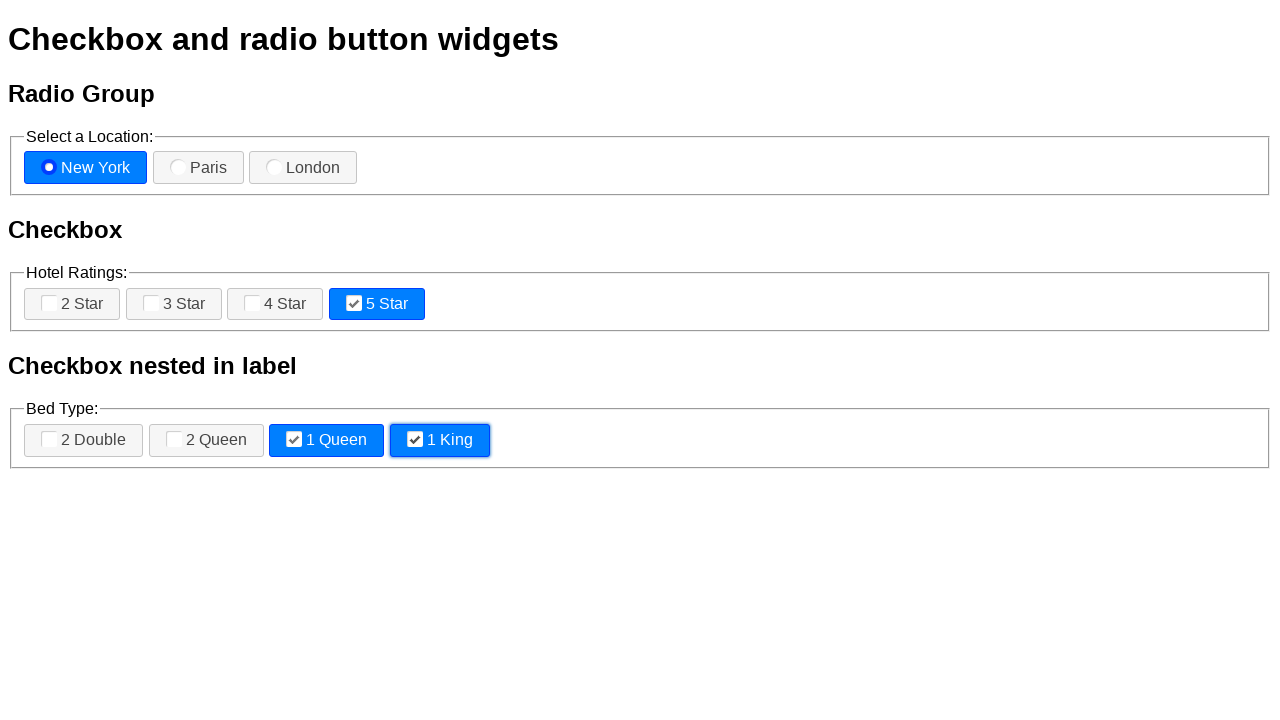

Verified nested checkbox 3 has checked class
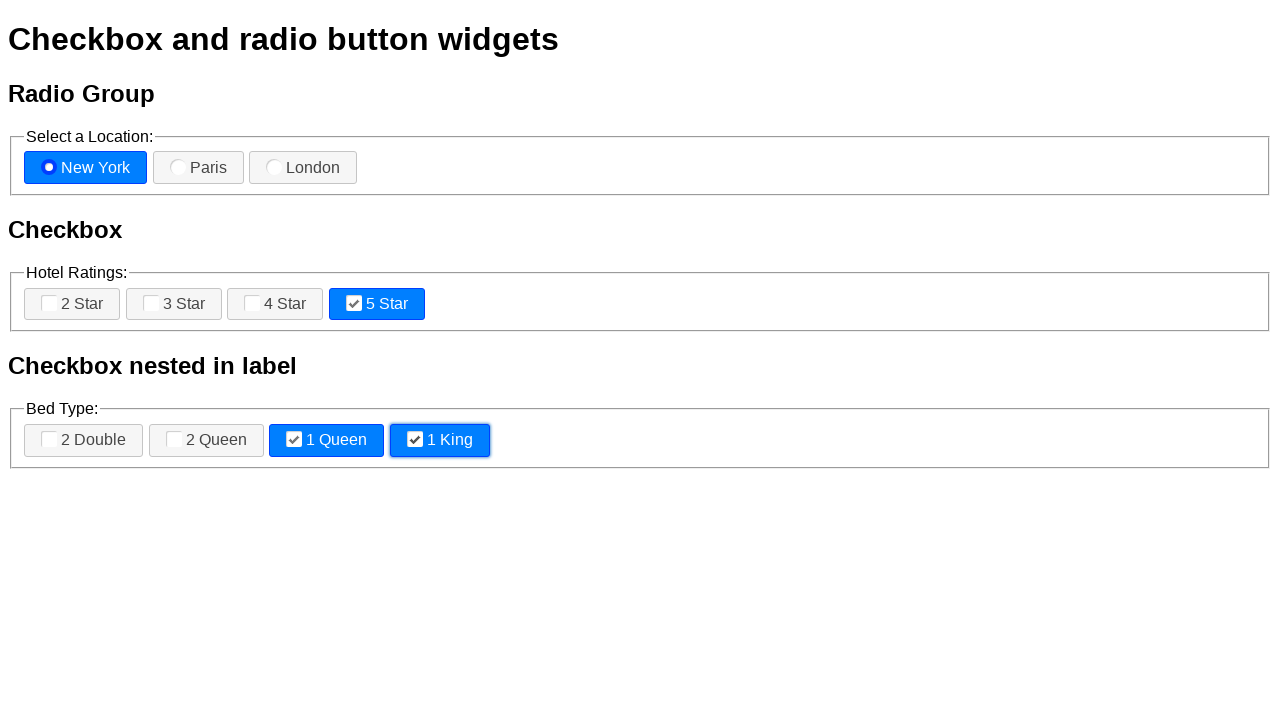

Verified nested checkbox 4 has checked class
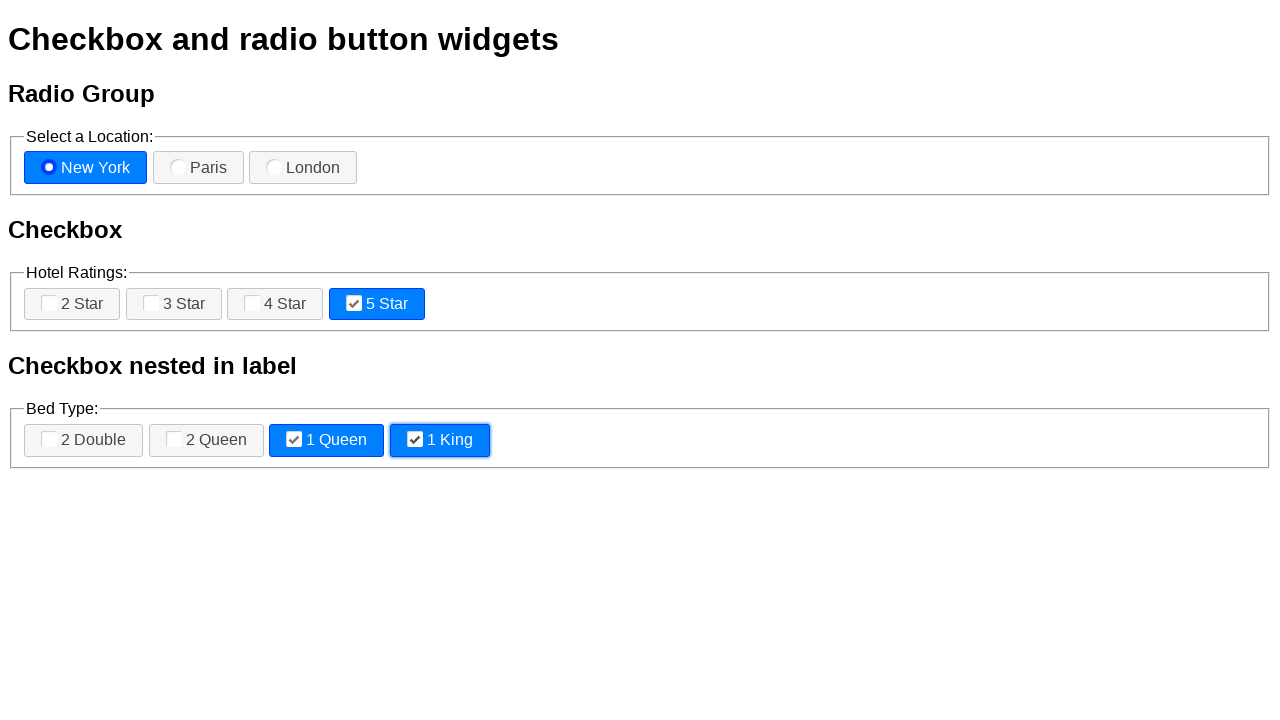

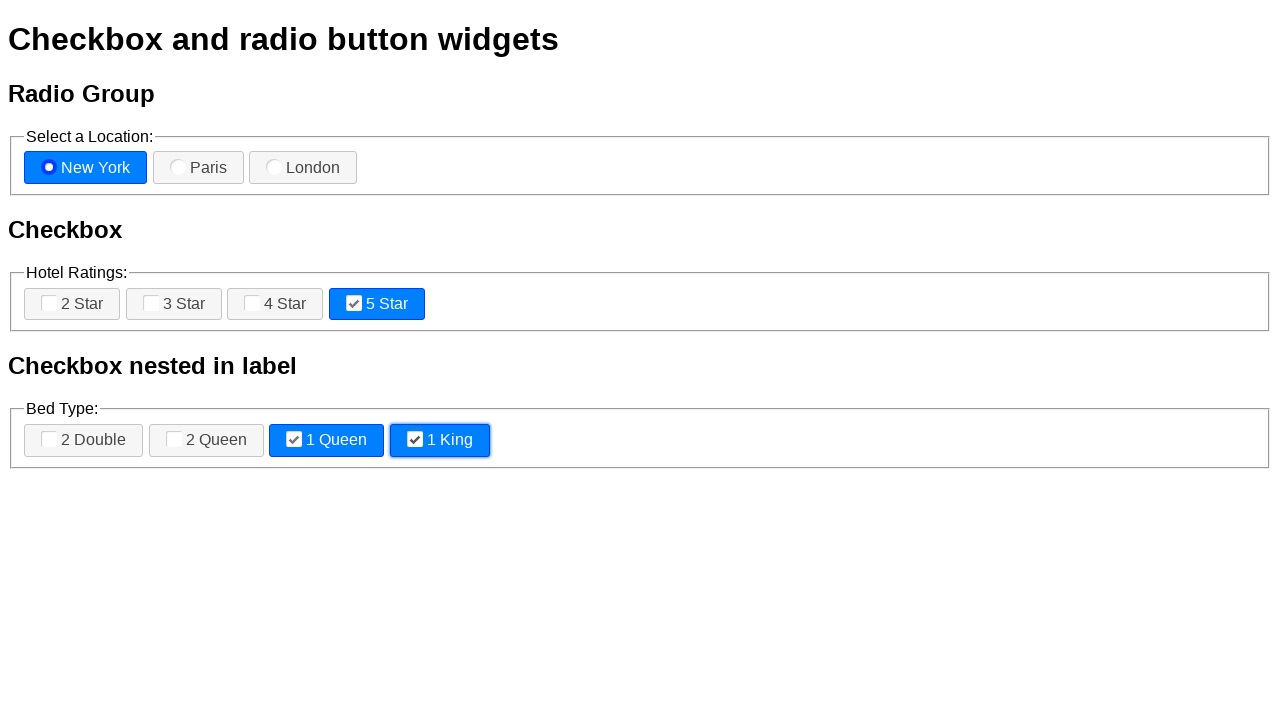